Navigates to Zillow house listings for Novi, MI 48377 area and verifies that property card listings are displayed on the page.

Starting URL: https://www.zillow.com/novi-mi-48377/houses/?searchQueryState=%7B%22pagination%22%3A%7B%7D%2C%22usersSearchTerm%22%3A%2248377%22%2C%22mapBounds%22%3A%7B%22west%22%3A-83.52651613000488%2C%22east%22%3A-83.42678086999511%2C%22south%22%3A42.47373247081512%2C%22north%22%3A42.53637560960464%7D%2C%22regionSelection%22%3A%5B%7B%22regionId%22%3A79170%2C%22regionType%22%3A7%7D%5D%2C%22isMapVisible%22%3Atrue%2C%22filterState%22%3A%7B%22sort%22%3A%7B%22value%22%3A%22globalrelevanceex%22%7D%2C%22ah%22%3A%7B%22value%22%3Atrue%7D%2C%22manu%22%3A%7B%22value%22%3Afalse%7D%2C%22land%22%3A%7B%22value%22%3Afalse%7D%2C%22apa%22%3A%7B%22value%22%3Afalse%7D%2C%22apco%22%3A%7B%22value%22%3Afalse%7D%2C%22mf%22%3A%7B%22value%22%3Afalse%7D%2C%22con%22%3A%7B%22value%22%3Afalse%7D%2C%22tow%22%3A%7B%22value%22%3Afalse%7D%7D%2C%22isListVisible%22%3Atrue%2C%22mapZoom%22%3A13%7D

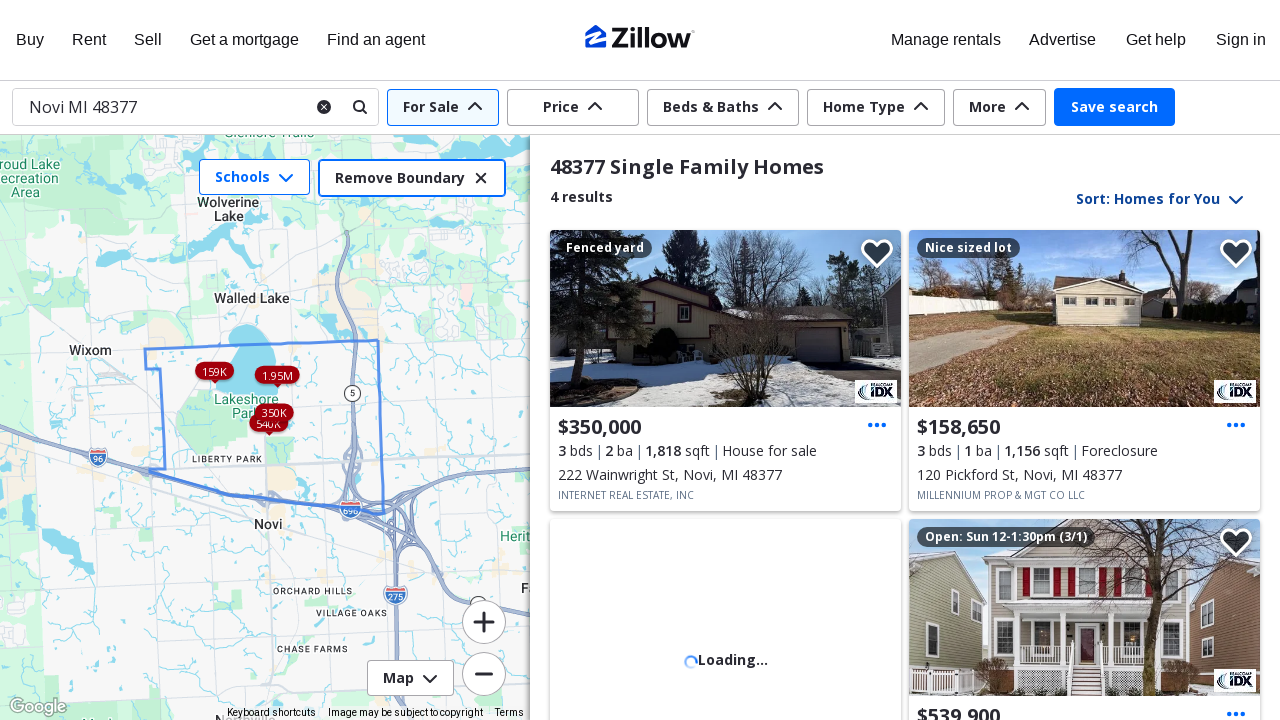

Waited for property card listings to load on Zillow Novi, MI 48377 page
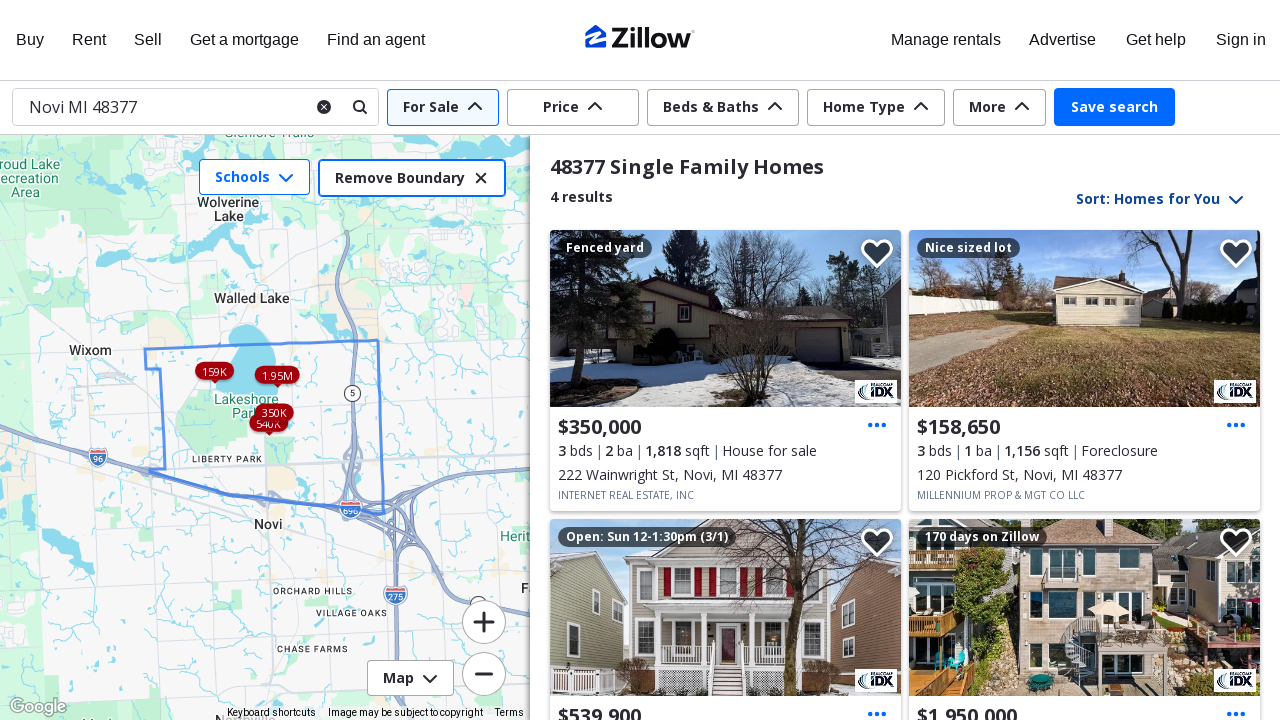

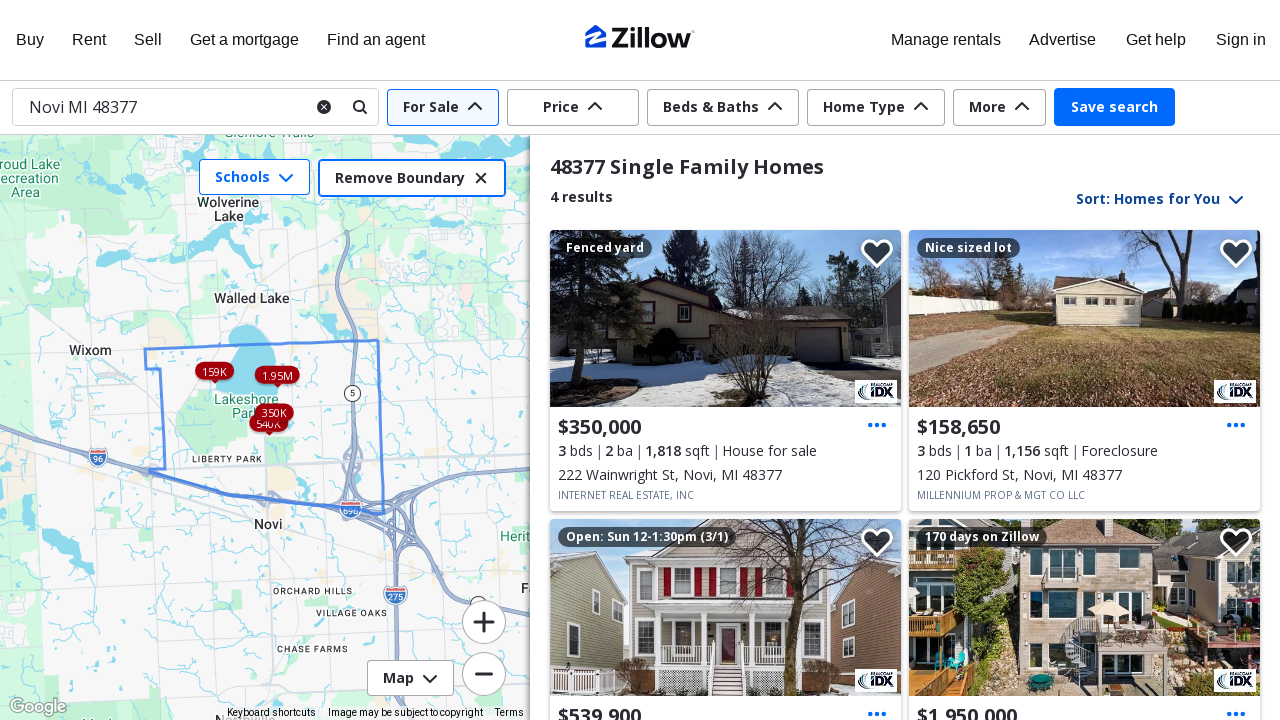